Tests left click functionality by clicking on the A/B Testing link

Starting URL: https://practice.cydeo.com/

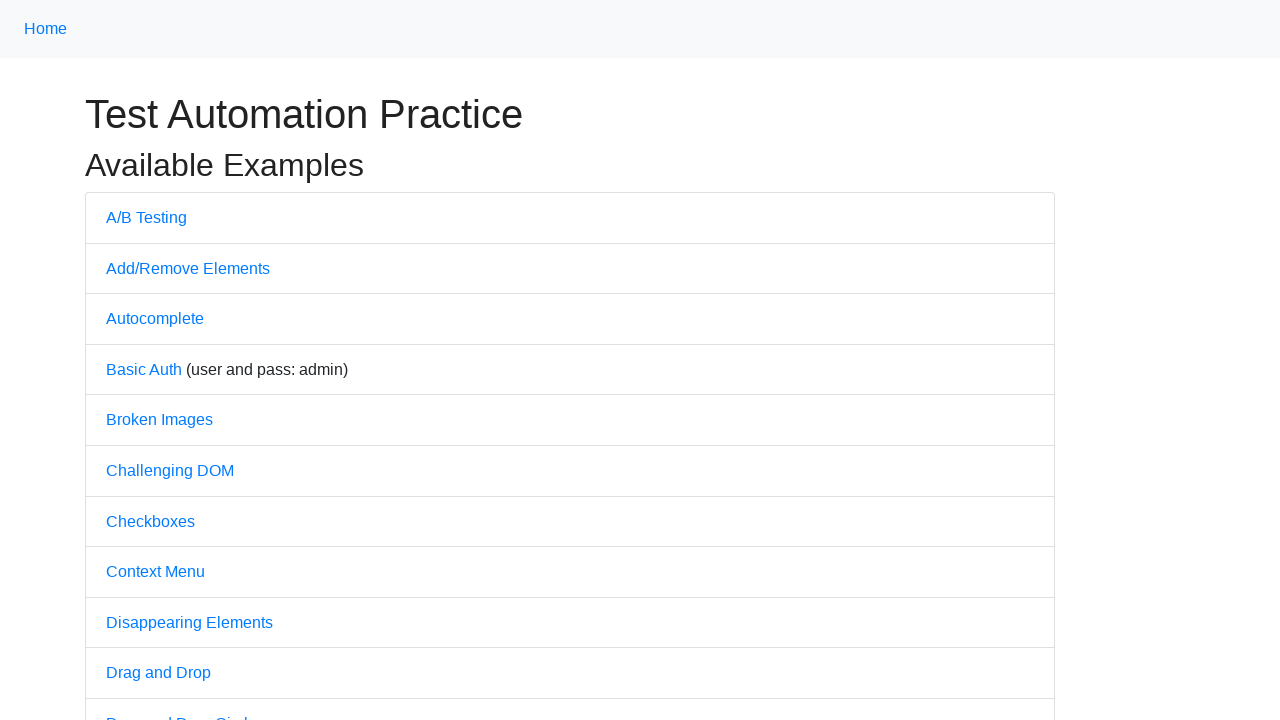

Navigated to practice.cydeo.com homepage
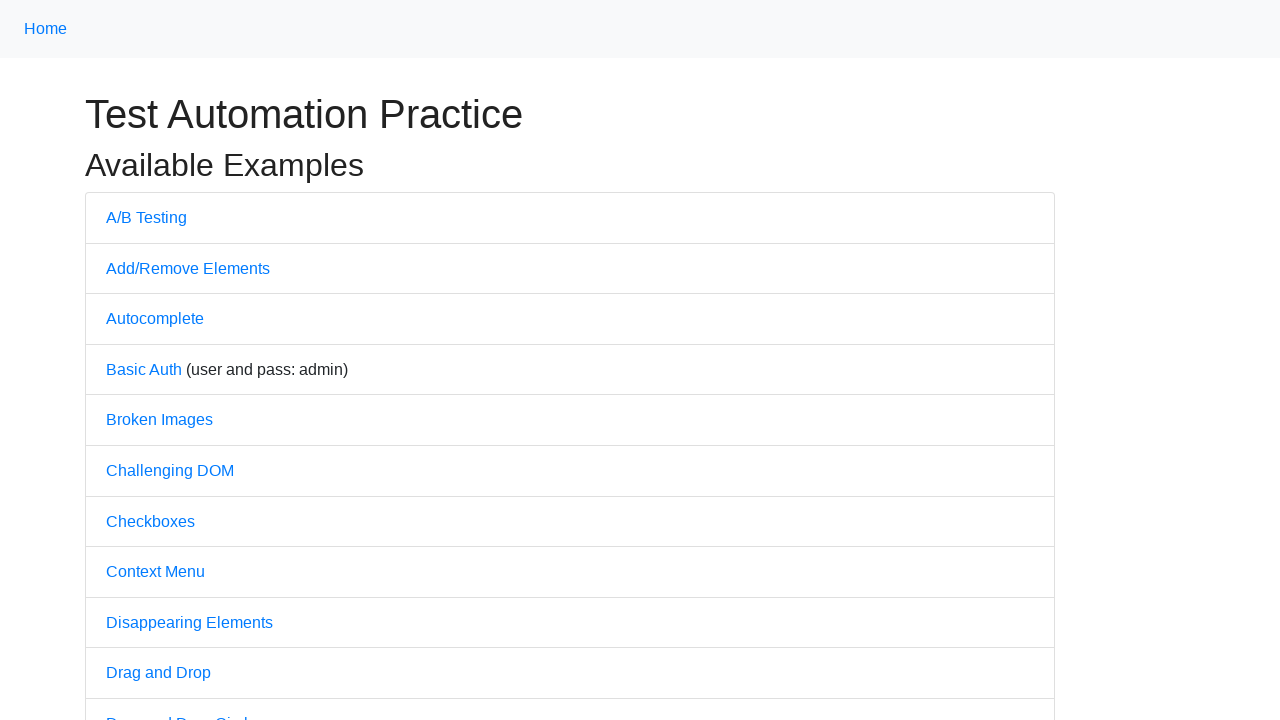

Clicked on A/B Testing link at (146, 217) on text=A/B Testing
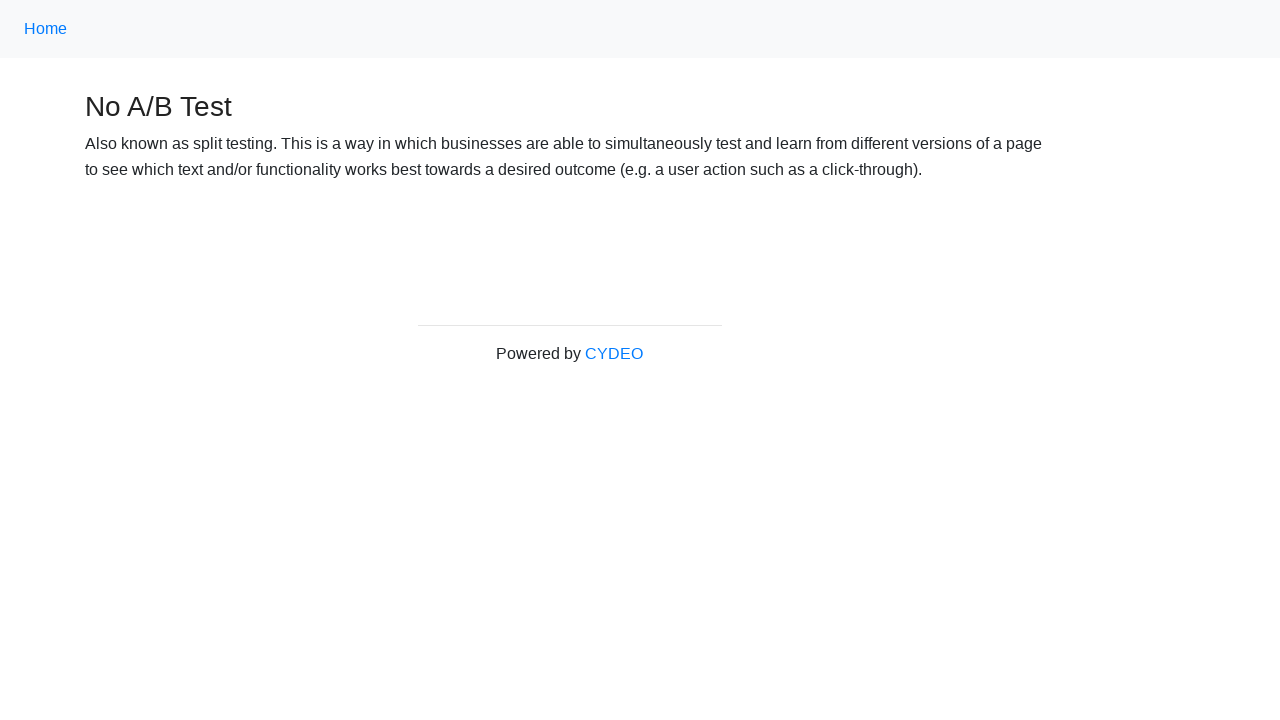

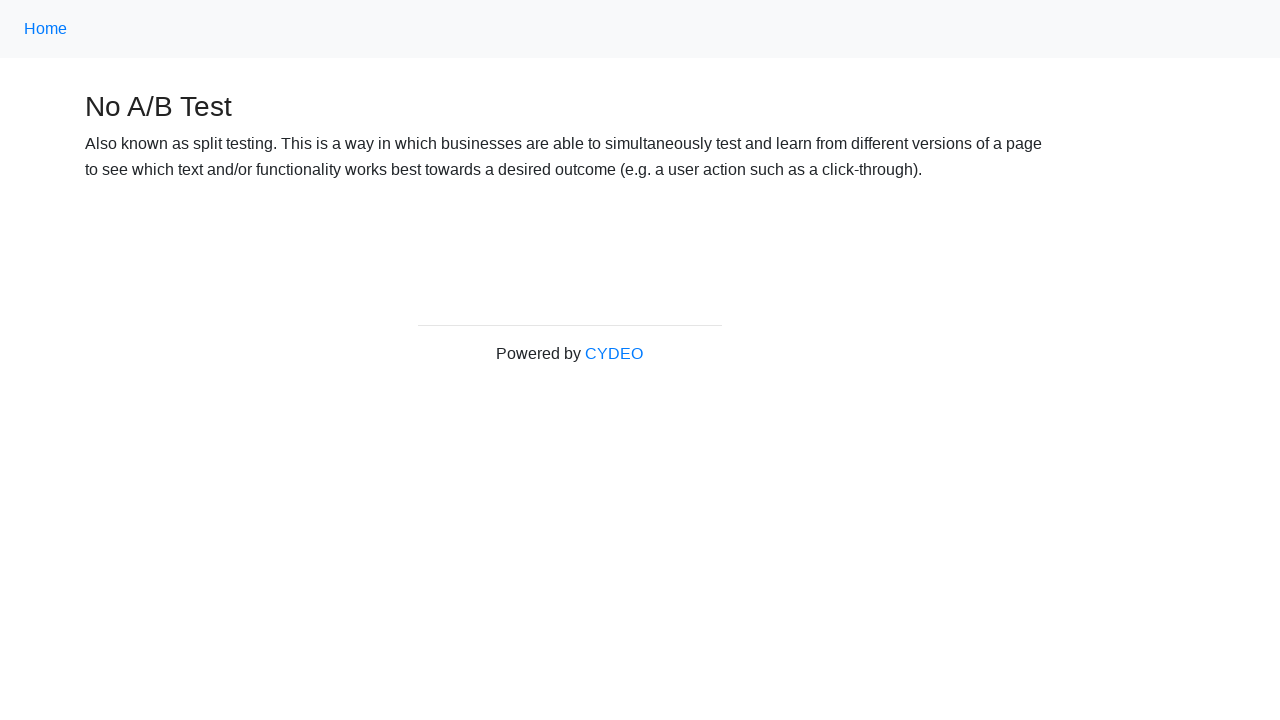